Tests the search functionality on testotomasyonu.com by searching for "phone" and verifying that search results are returned

Starting URL: https://www.testotomasyonu.com

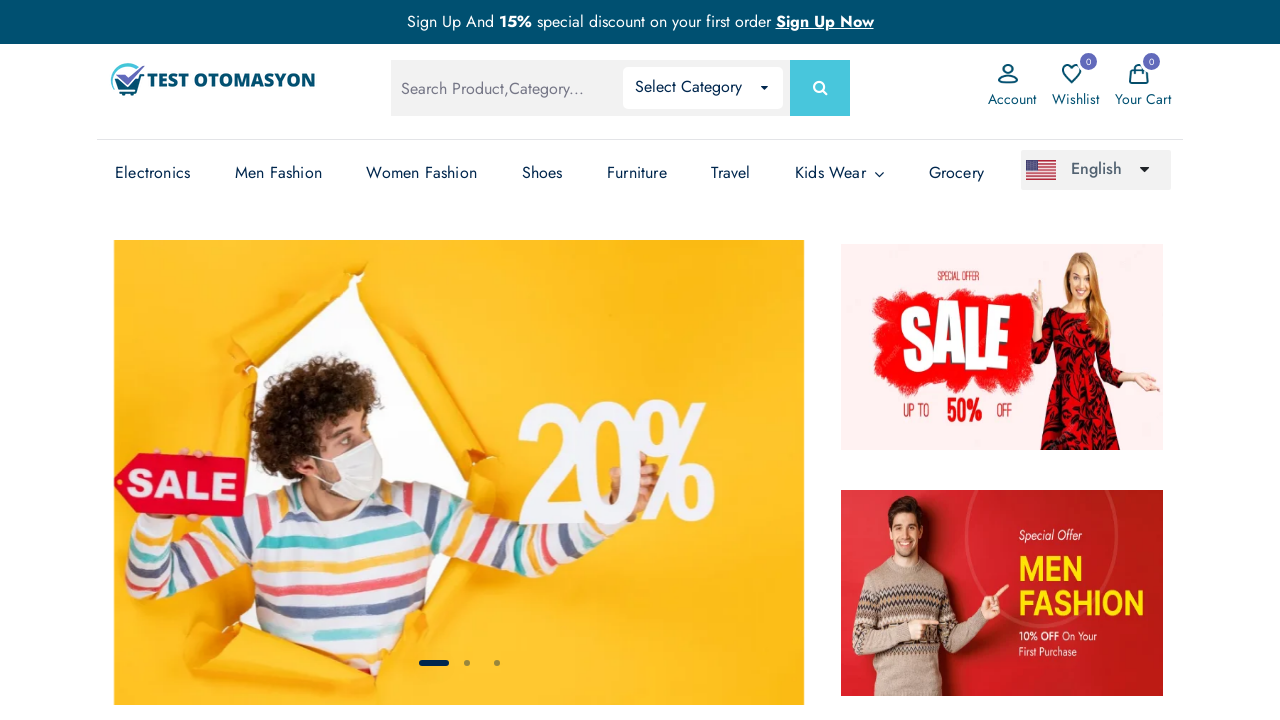

Located and filled search box with 'phone' on #global-search
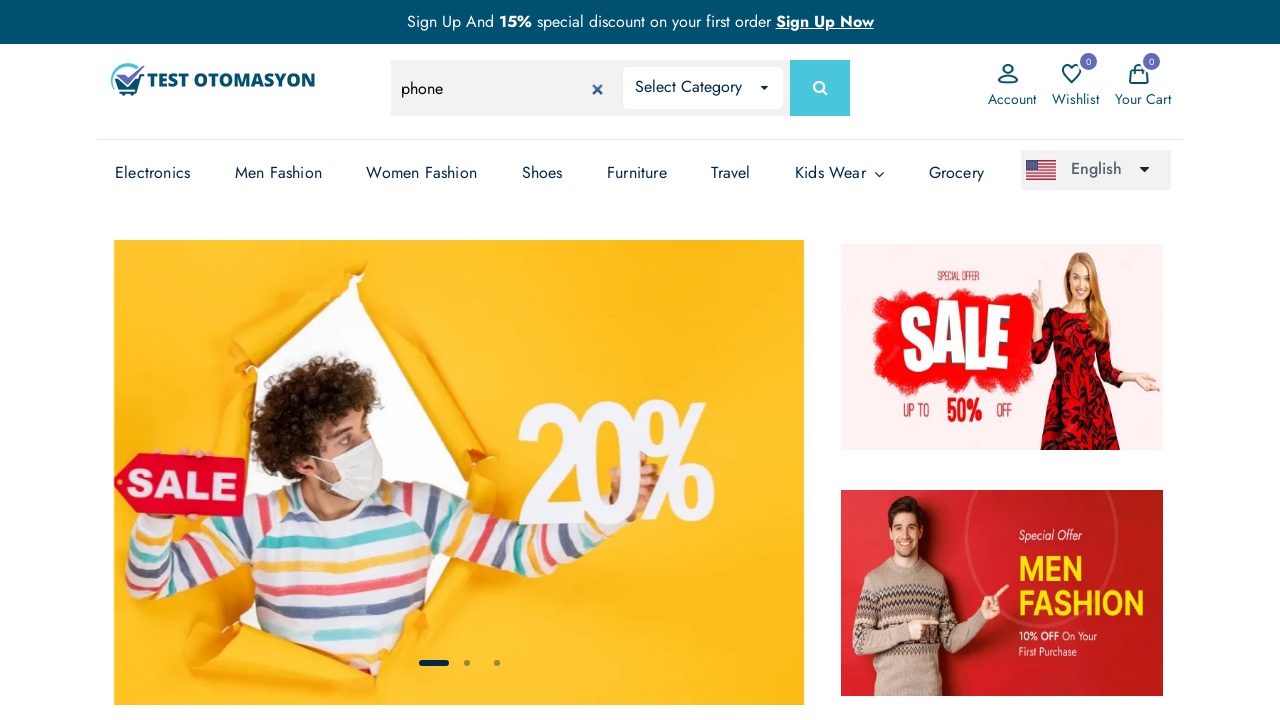

Pressed Enter to submit search on #global-search
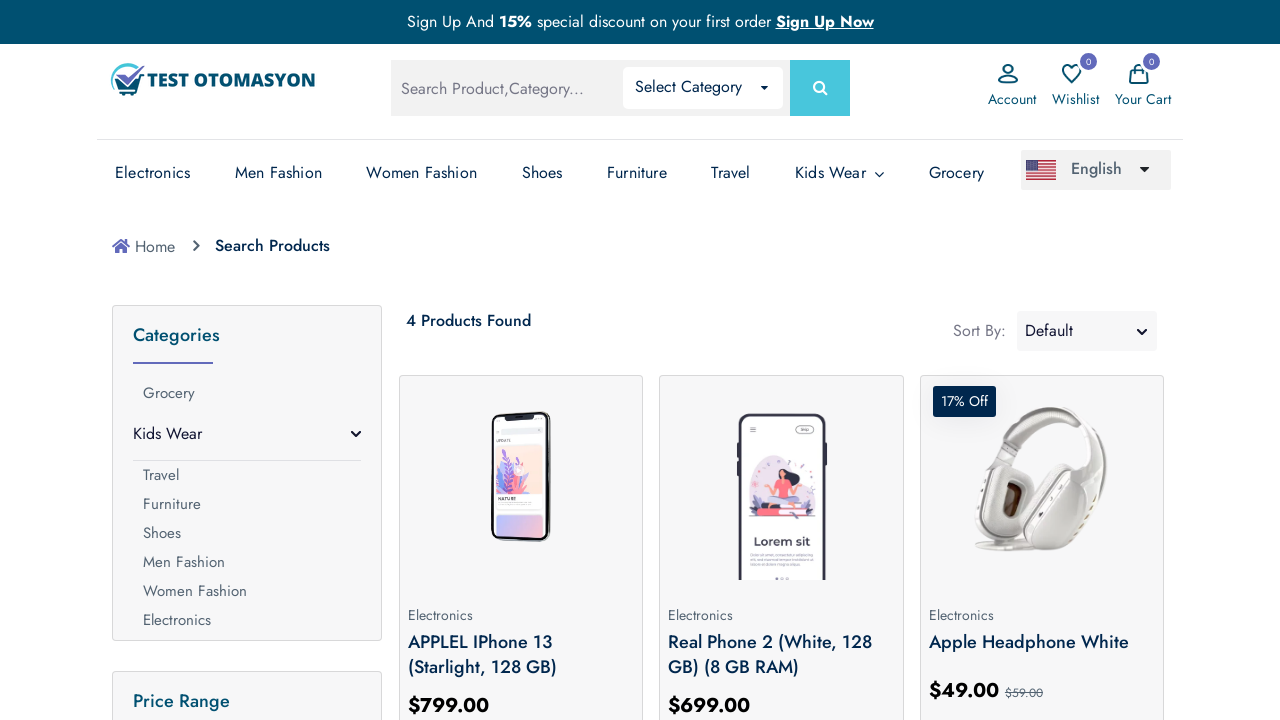

Search results loaded and product count element appeared
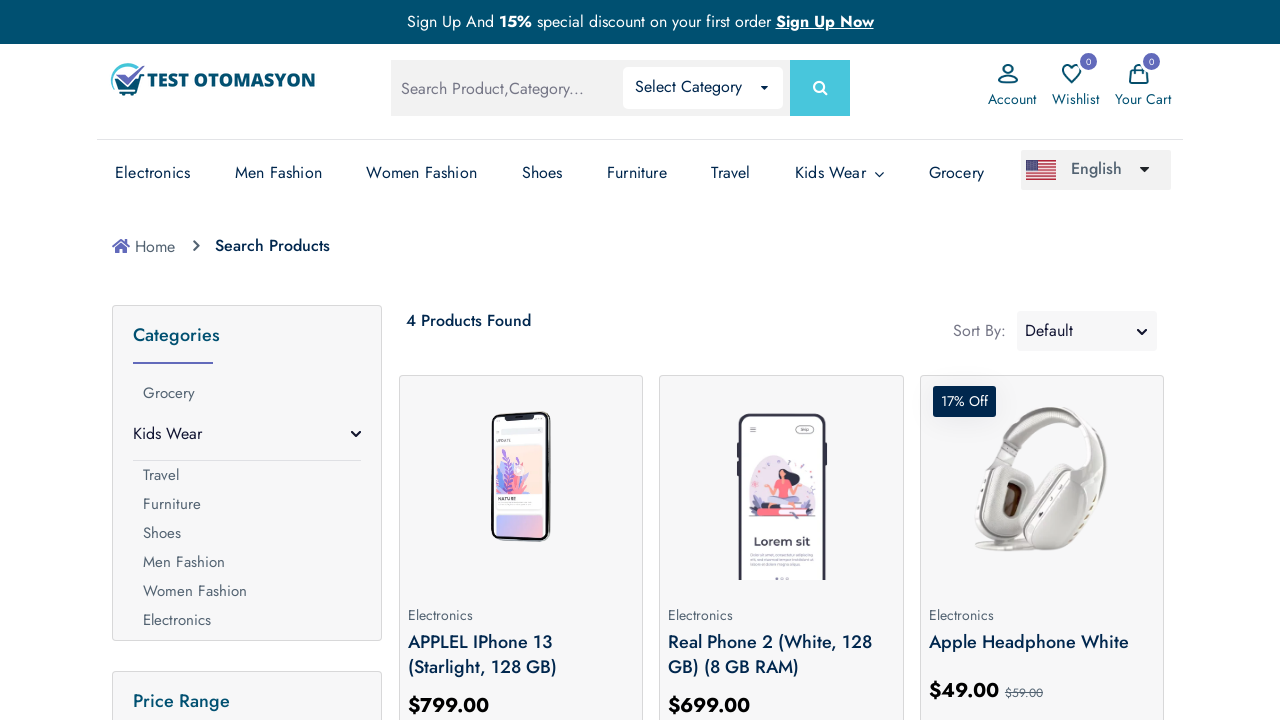

Retrieved search result count text
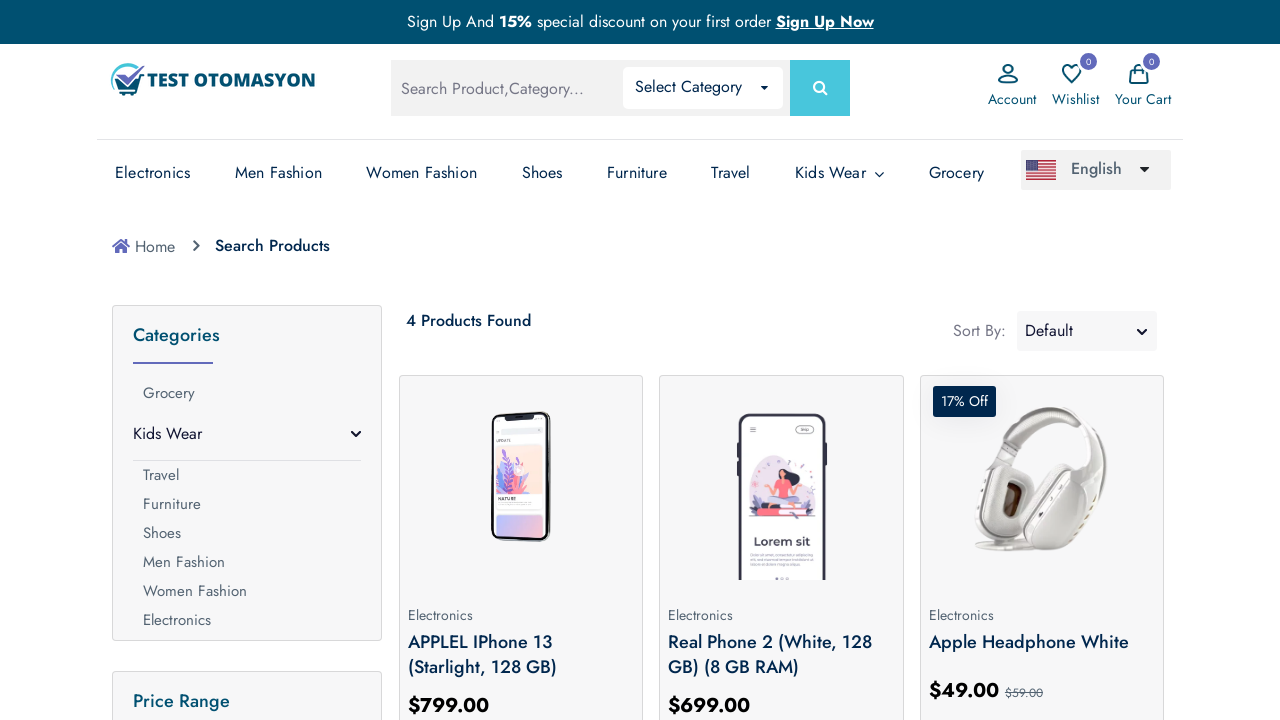

Extracted and converted result count to integer: 4
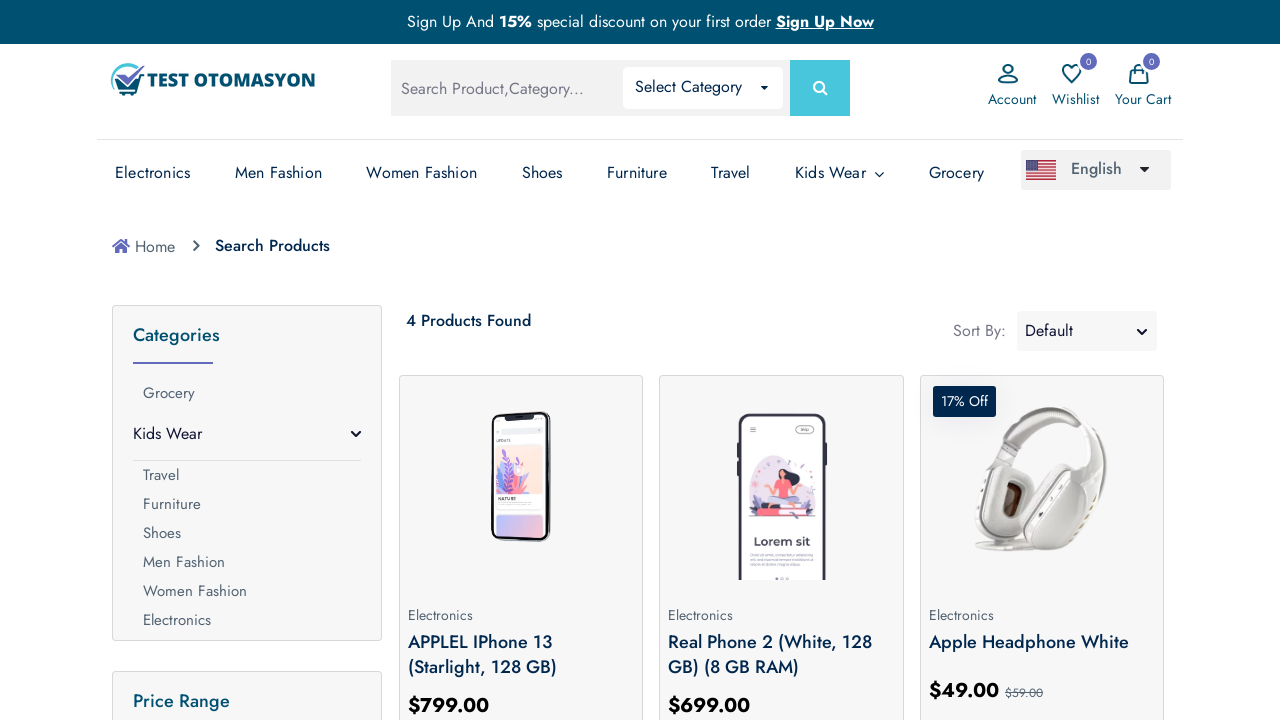

Verified that search returned 4 results for 'phone'
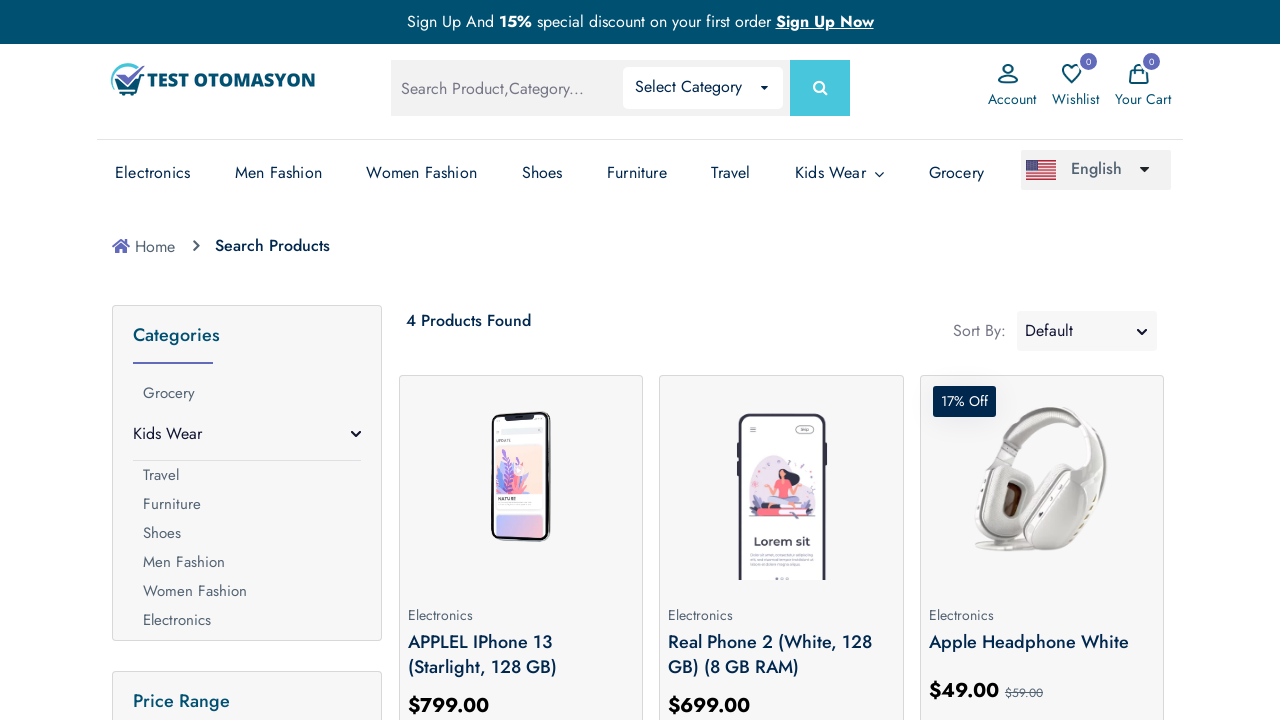

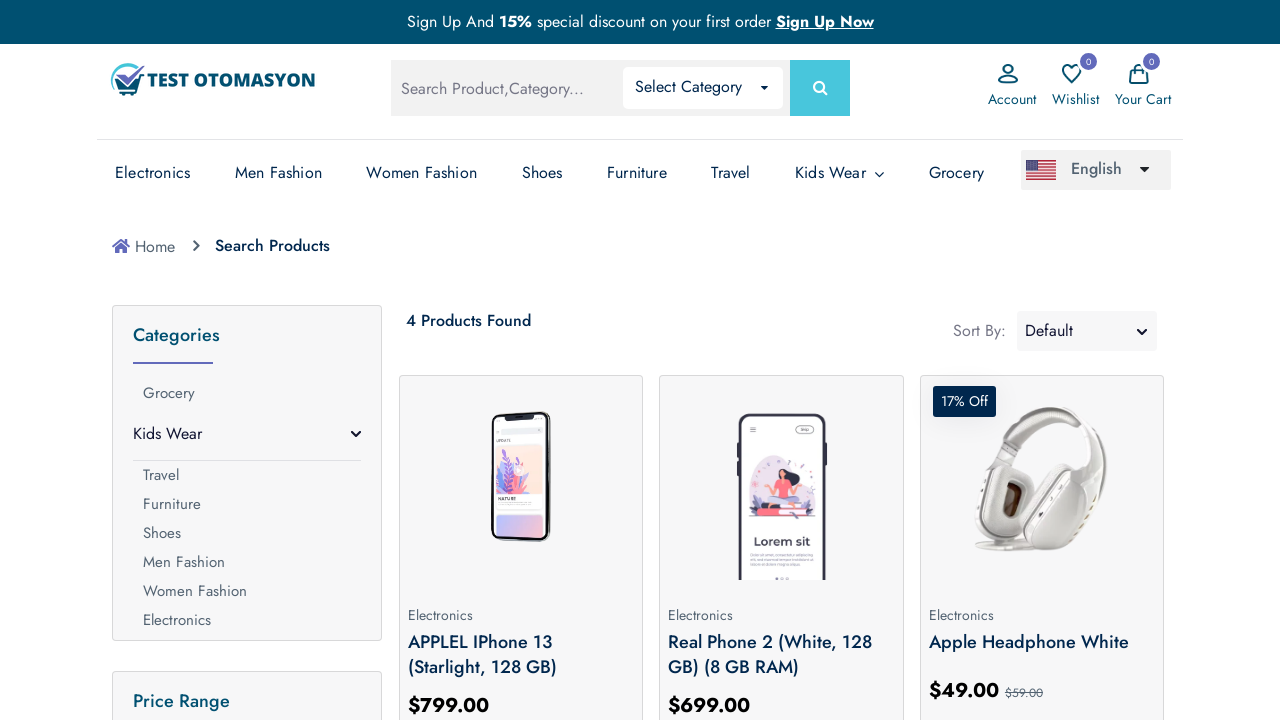